Tests that the OrangeHRM homepage loads correctly by verifying the page title

Starting URL: https://opensource-demo.orangehrmlive.com

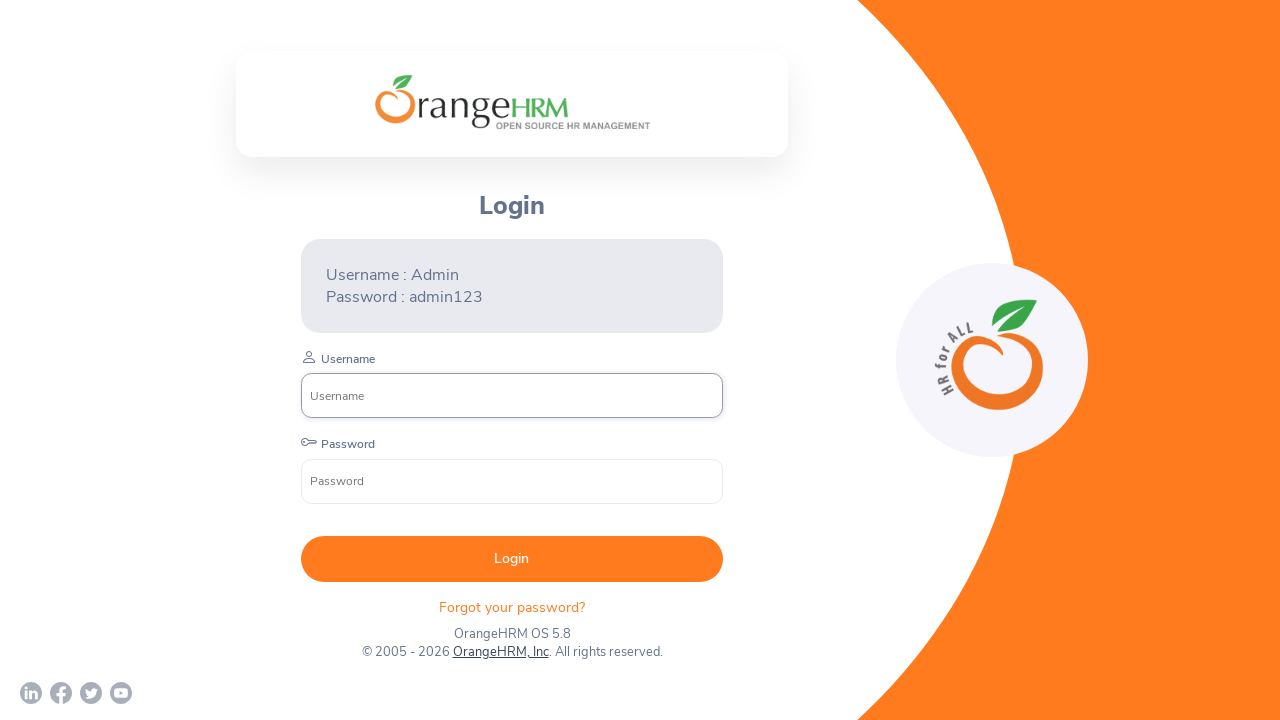

Verified that page title is 'OrangeHRM'
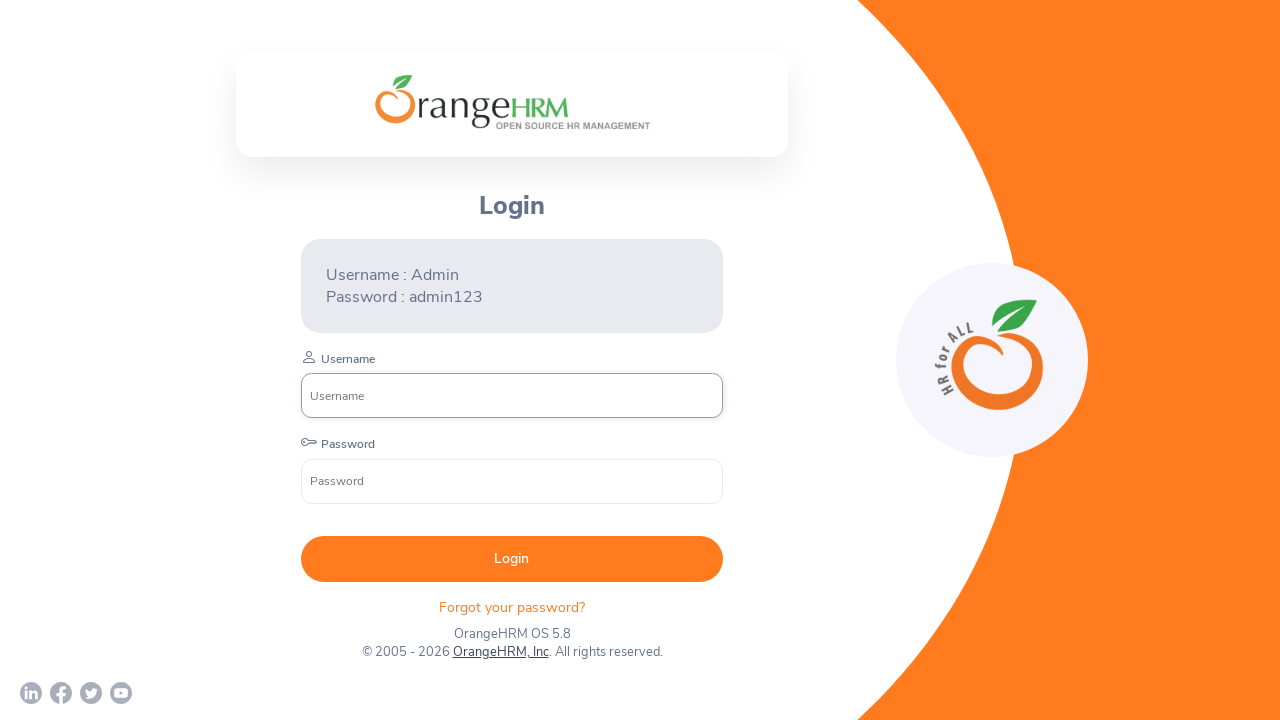

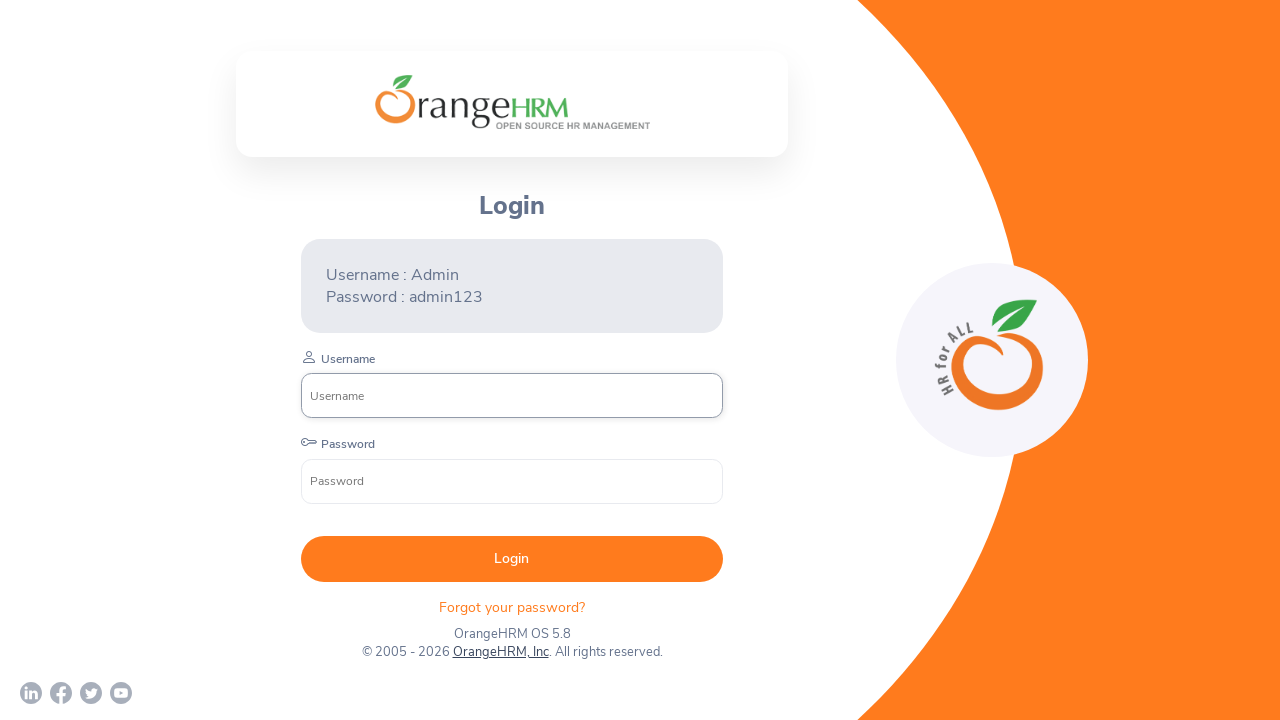